Navigates to Flipkart homepage and verifies the page loads by checking that the URL, title, and page content are accessible.

Starting URL: https://www.flipkart.com/

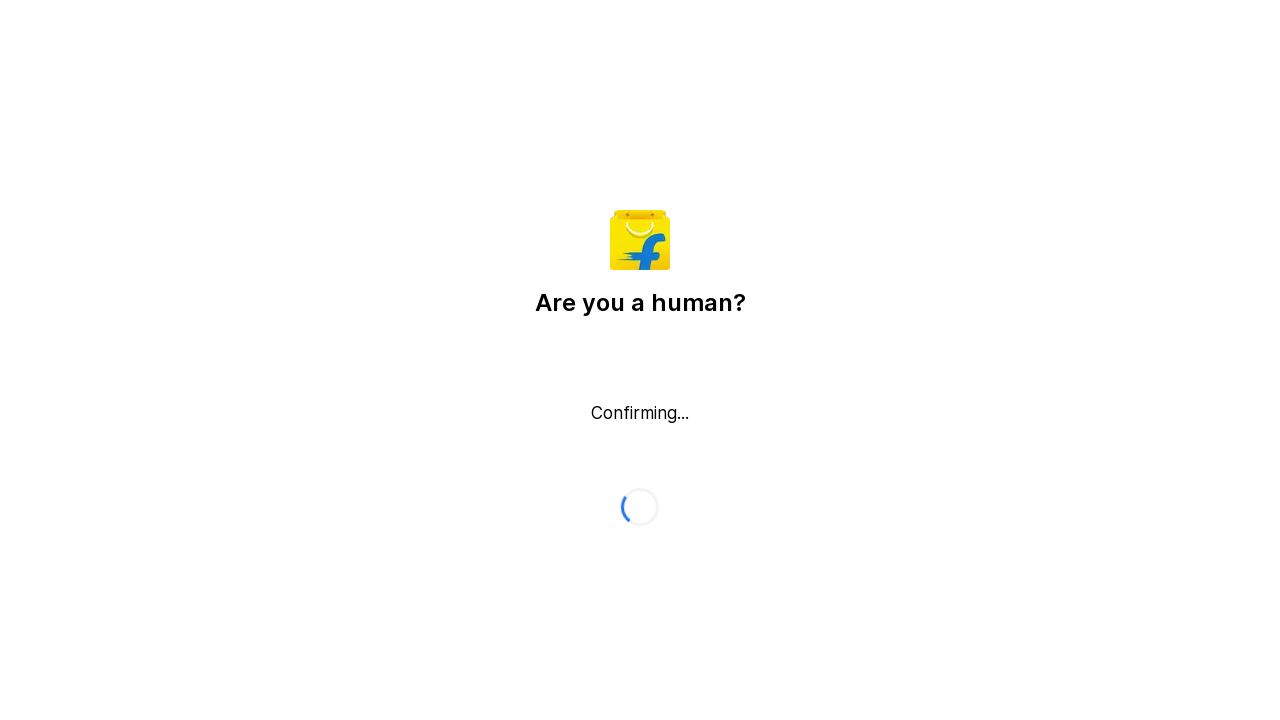

Waited for page to reach domcontentloaded state
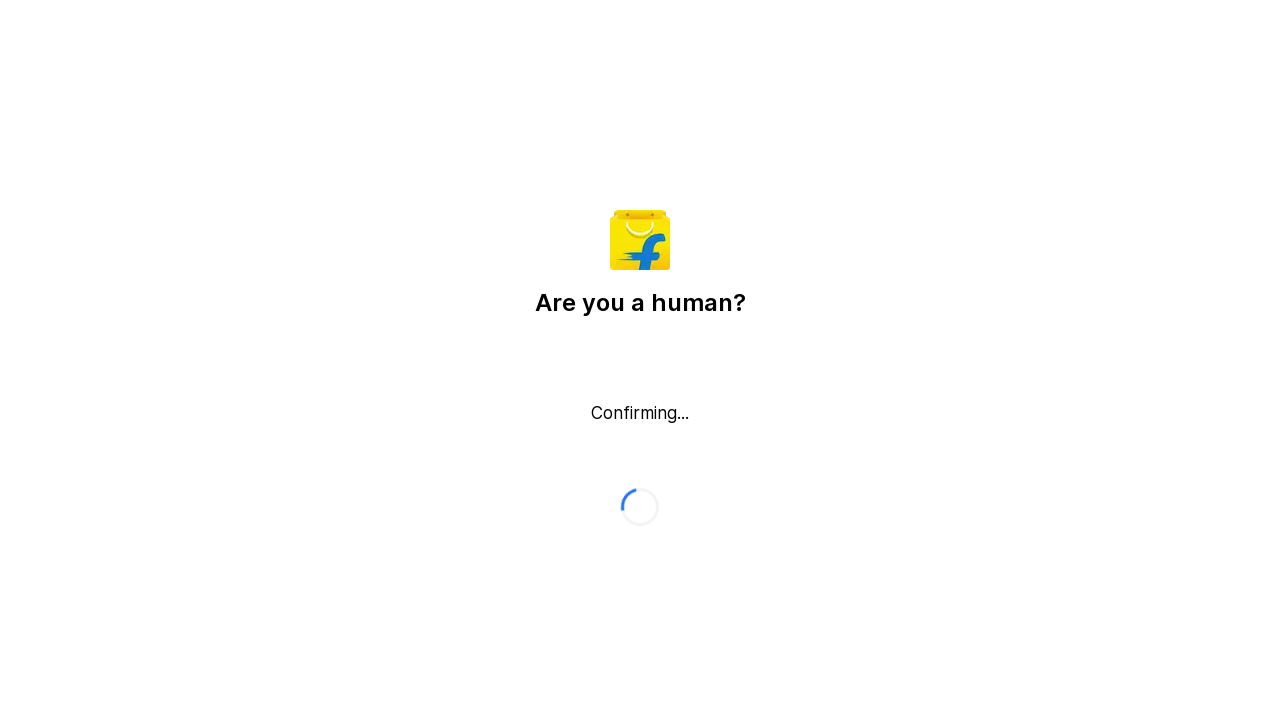

Retrieved current URL from page
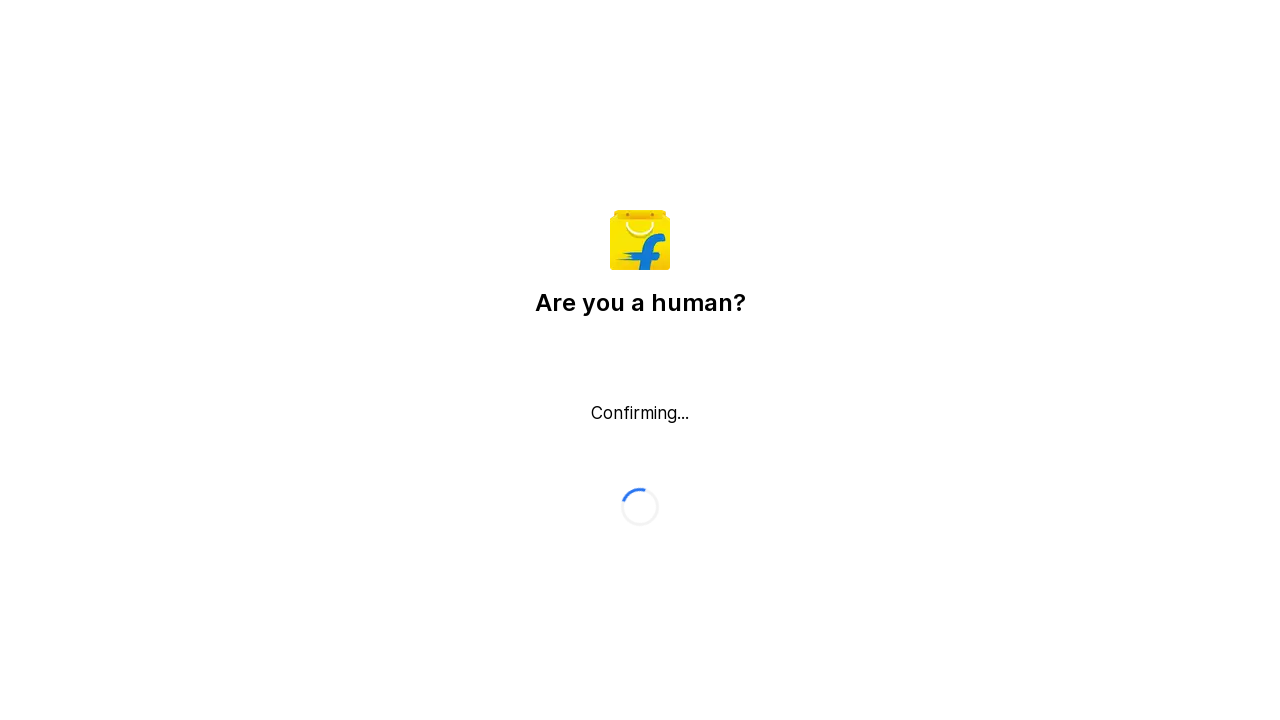

Retrieved page title
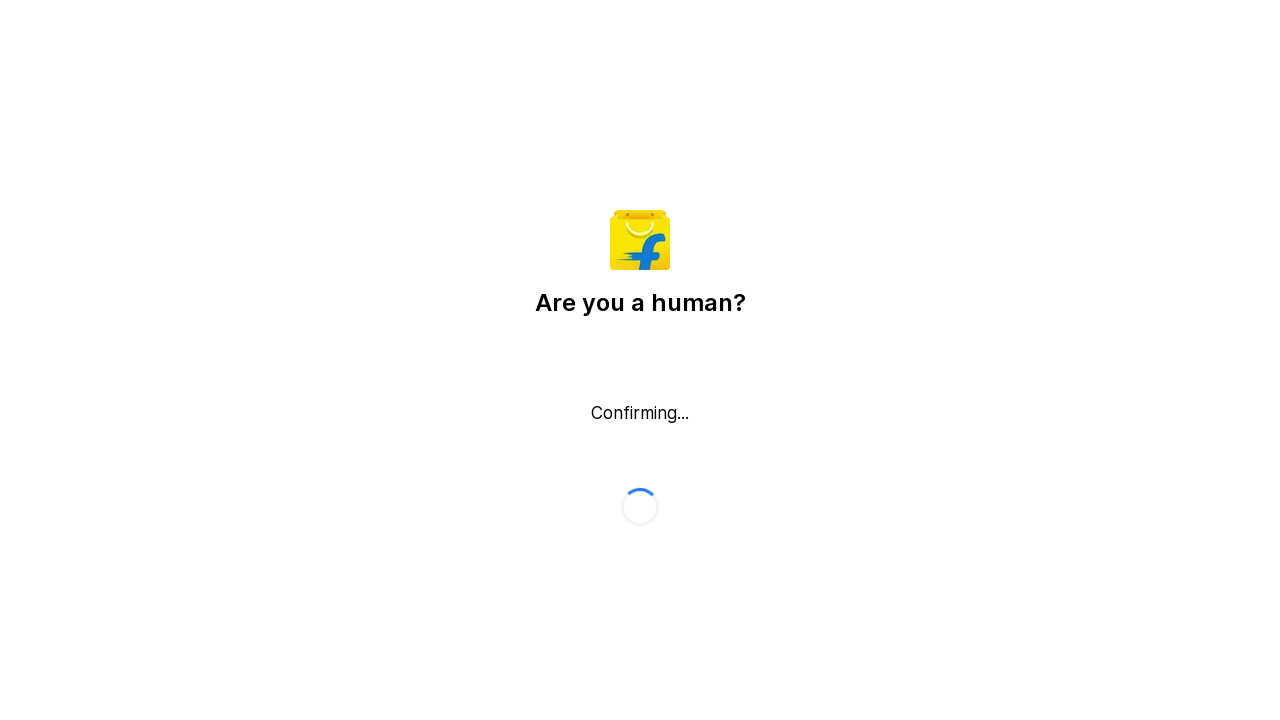

Retrieved page content
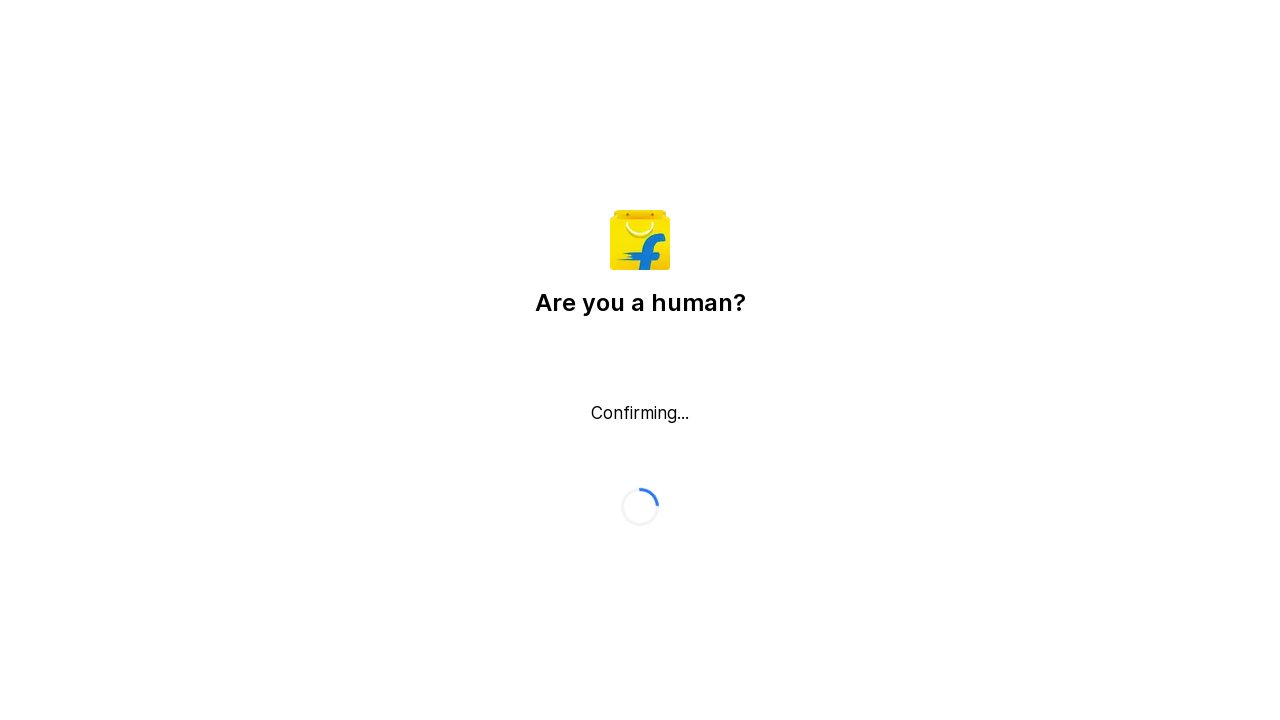

Verified that 'flipkart' is present in the current URL
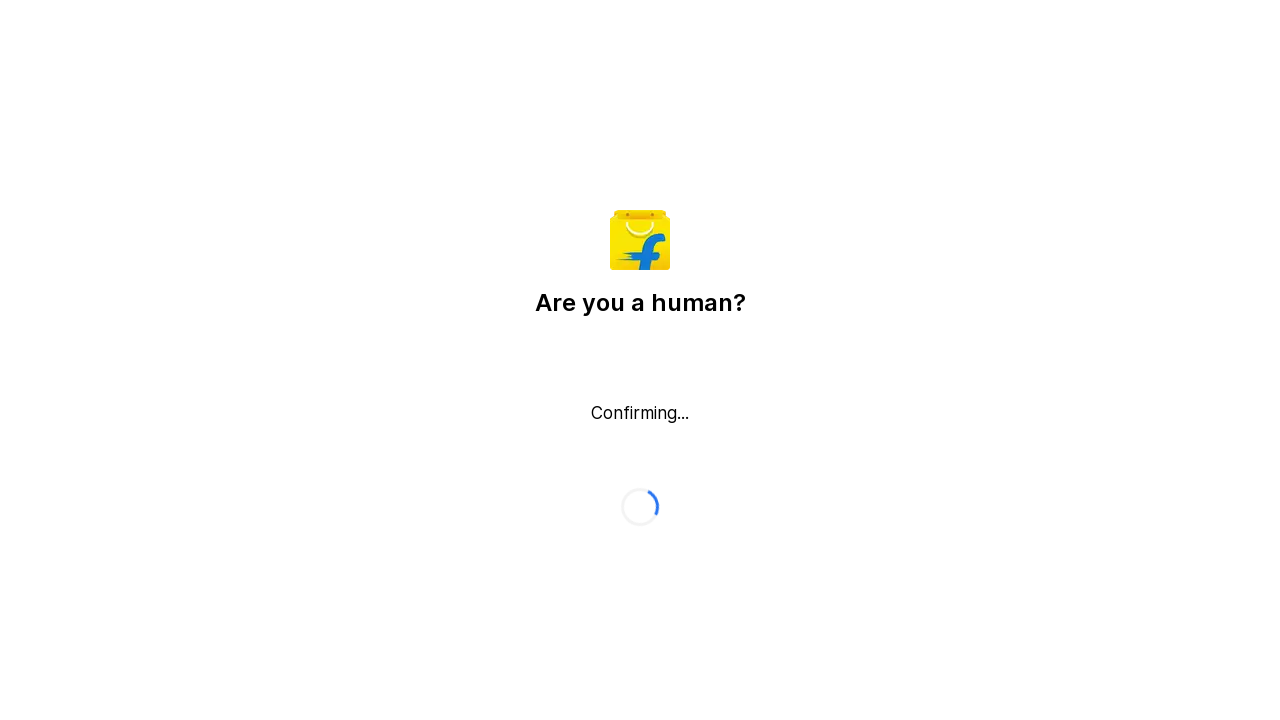

Verified that page title is not empty
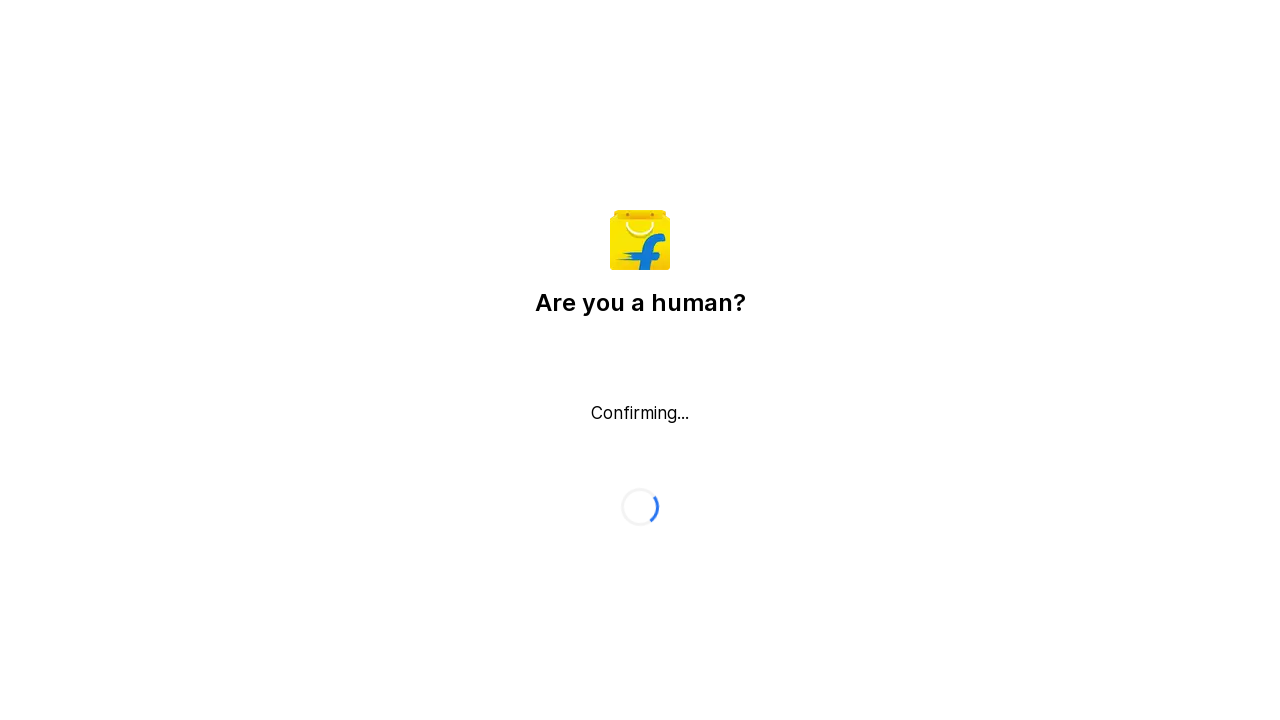

Verified that page content is not empty
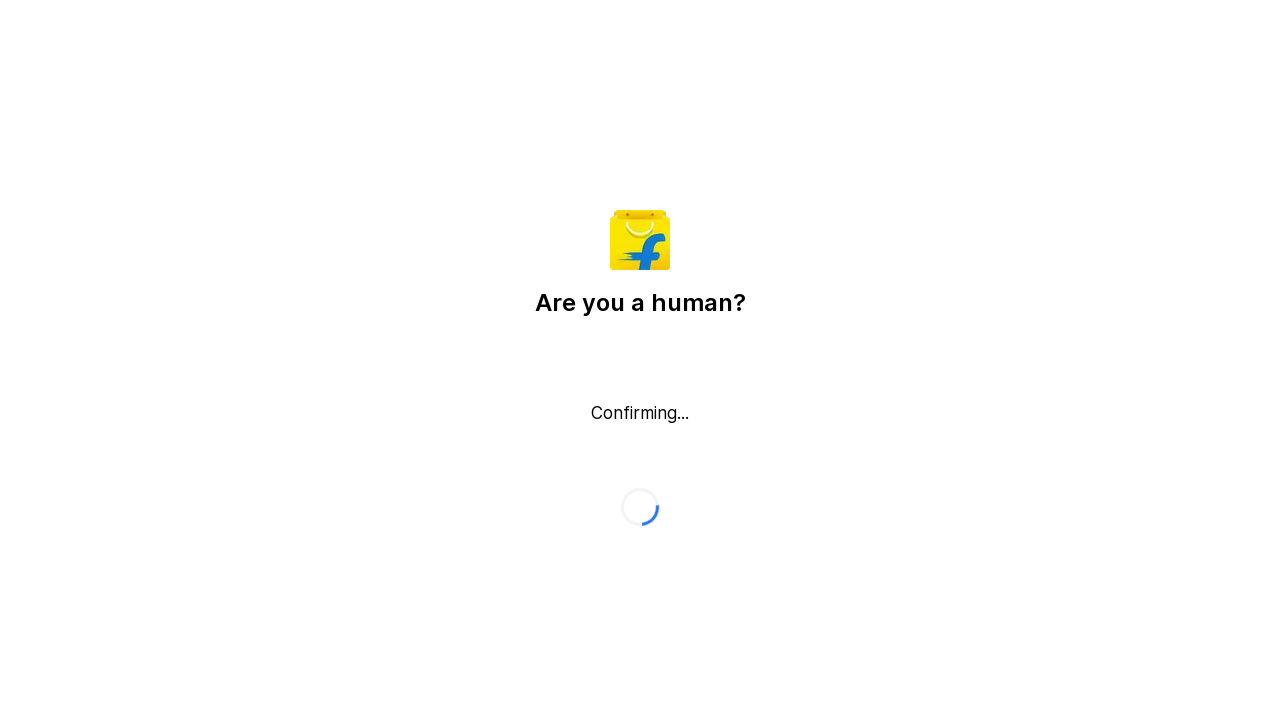

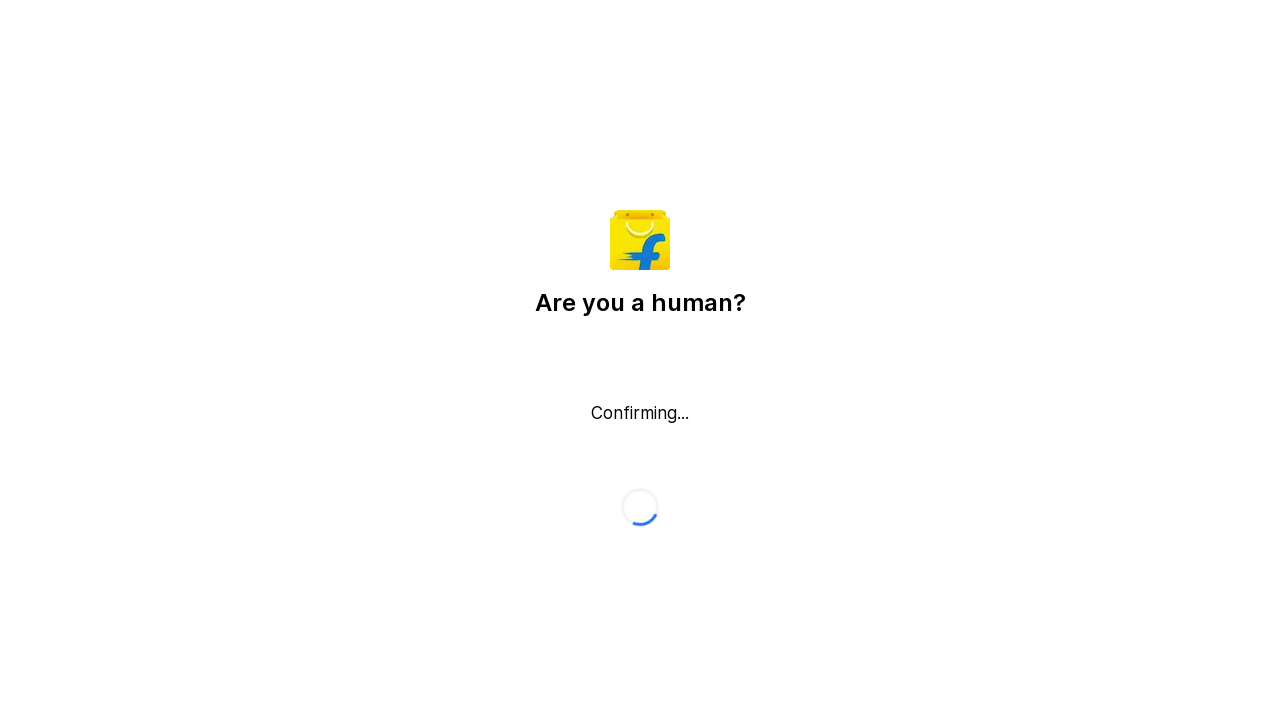